Tests the text box form functionality by filling in the full name field and submitting the form, then verifying the output displays the entered name.

Starting URL: https://demoqa.com/text-box

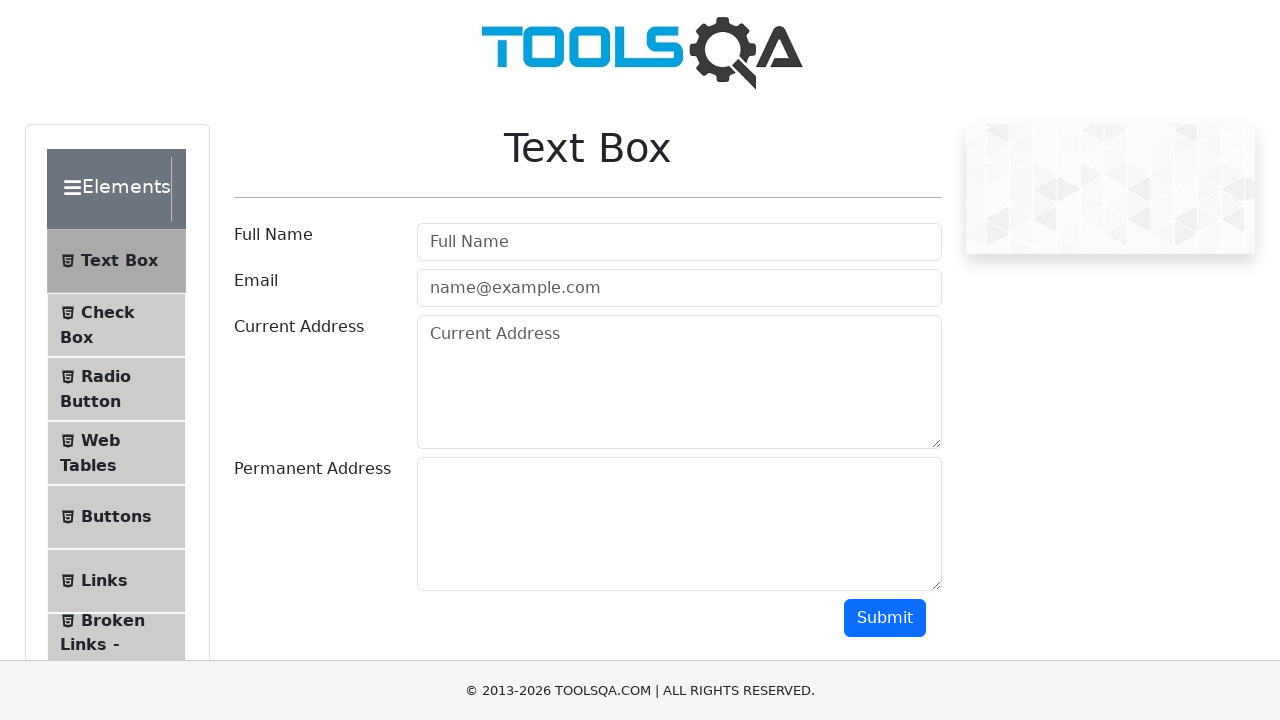

Filled full name field with 'Hello, HAHA' on #userName
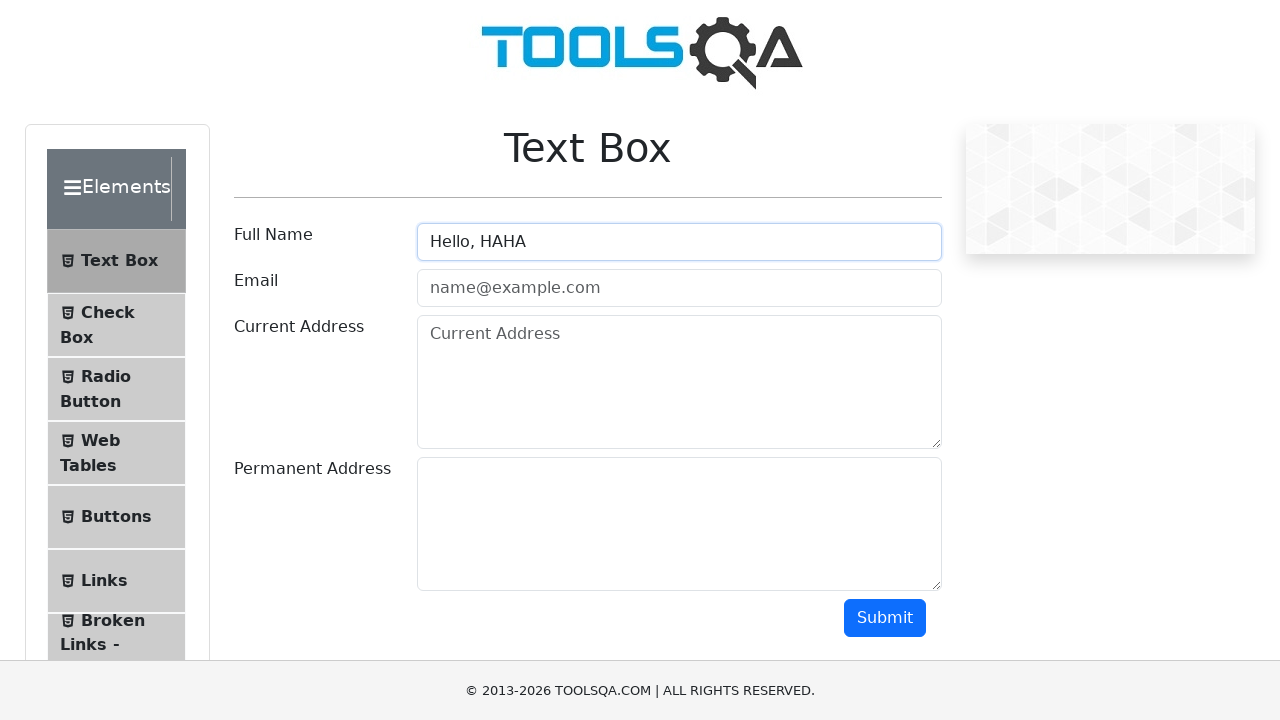

Scrolled to bottom of page to reveal submit button
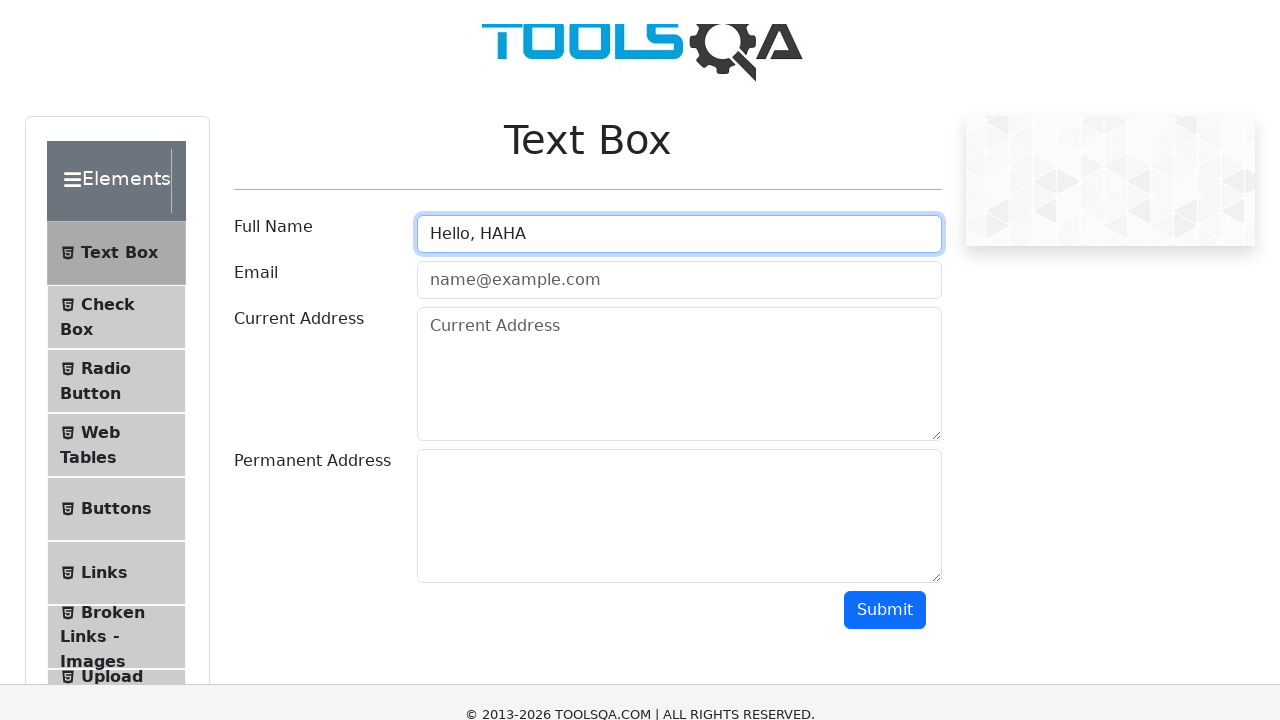

Clicked the submit button at (885, 19) on #submit
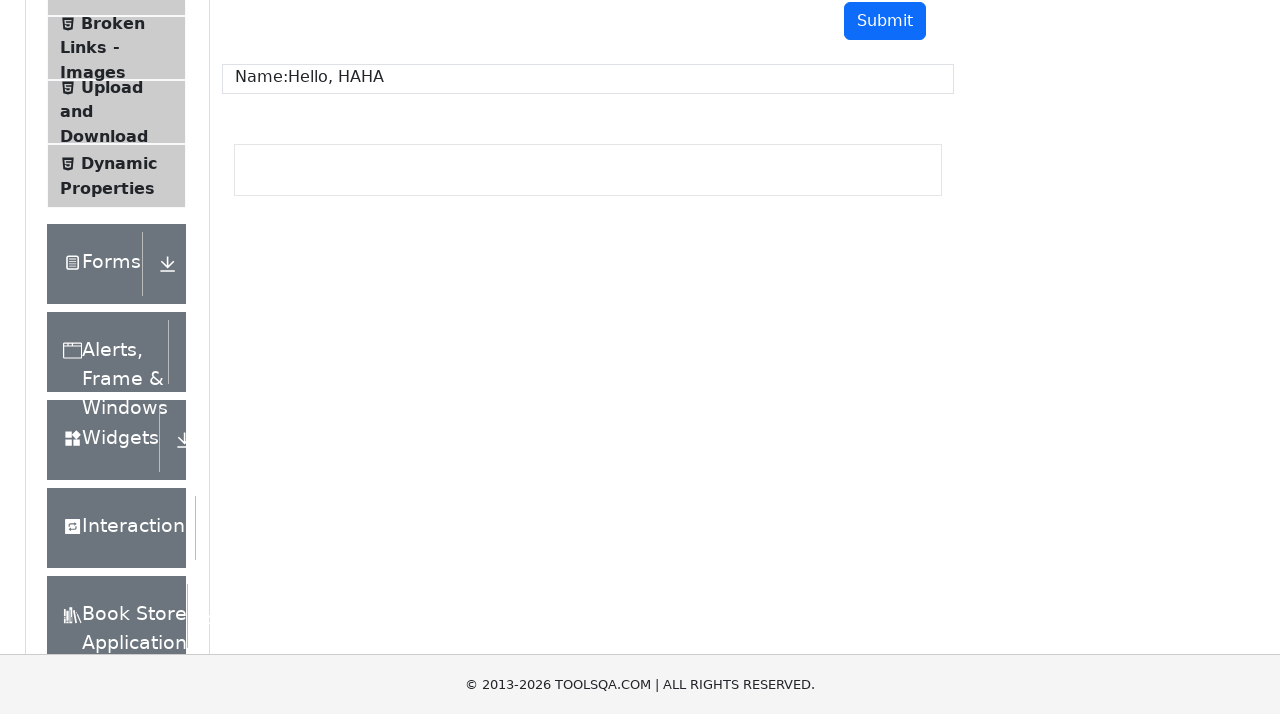

Output name field is visible, confirming form submission successful
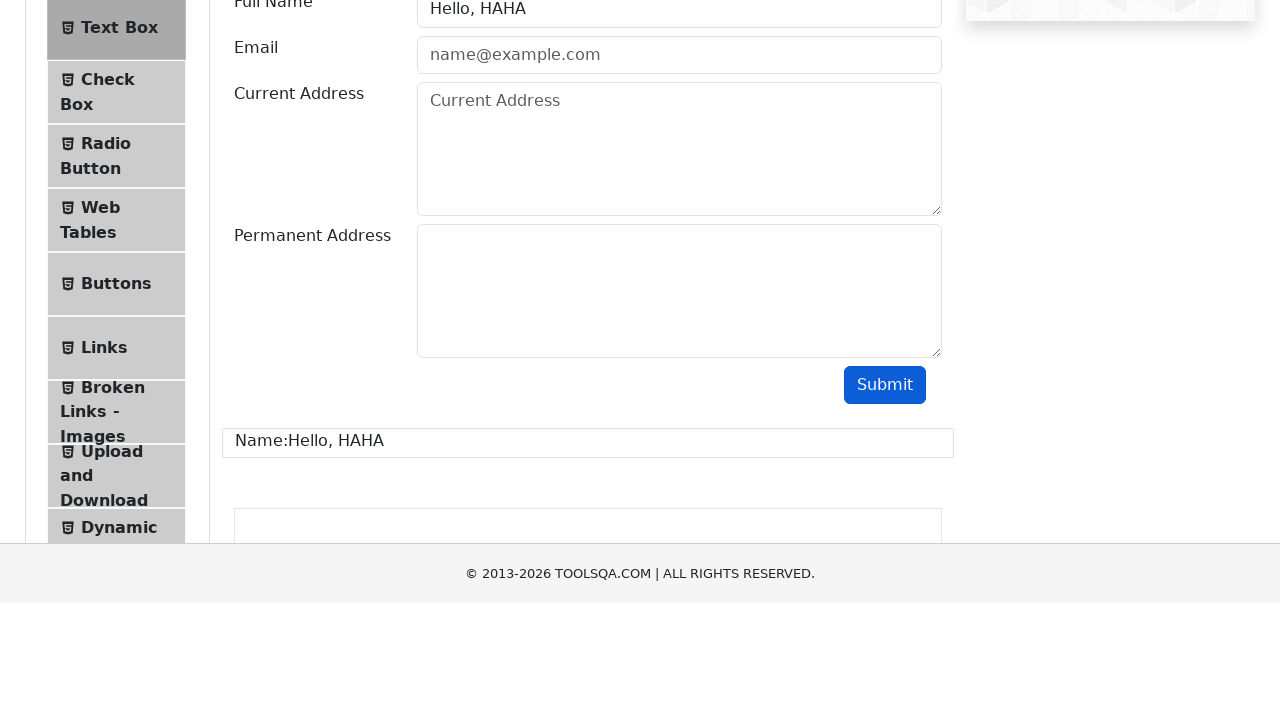

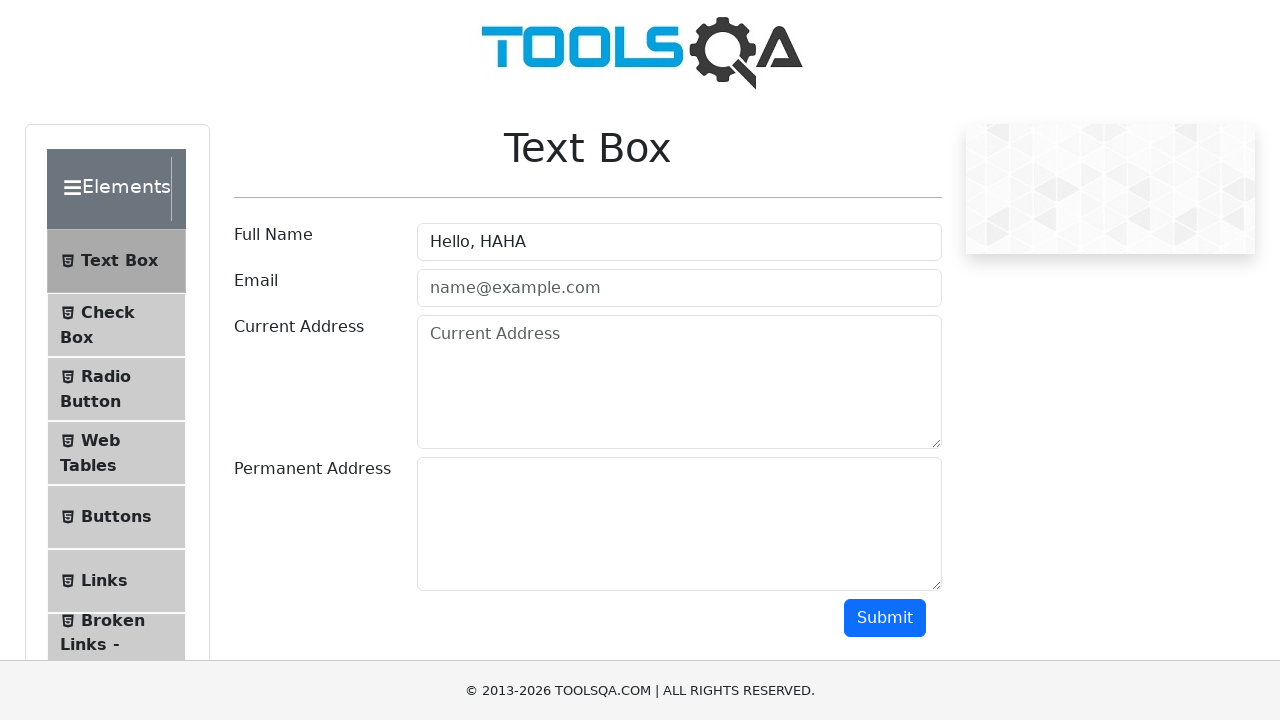